Navigates to Flipkart's DSLR/Mirrorless cameras category page and clicks on each element within a specific container, likely interacting with filter options or product cards.

Starting URL: https://www.flipkart.com/cameras/dslr-mirrorless/pr?sid=jek%2Cp31%2Ctrv&p%5B%5D=facets.rating%255B%255D%3D4%25E2%2598%2585%2B%2526%2Babove&param=179&ctx=eyJjYXJkQ29udGV4dCI6eyJhdHRyaWJ1dGVzIjp7InZhbHVlQ2FsbG91dCI6eyJtdWx0aVZhbHVlZEF0dHJpYnV0ZSI6eyJrZXkiOiJ2YWx1ZUNhbGxvdXQiLCJpbmZlcmVuY2VUeXBlIjoiVkFMVUVfQ0FMTE9VVCIsInZhbHVlcyI6WyJTaG9wIE5vdyEiXSwidmFsdWVUeXBlIjoiTVVMVElfVkFMVUVEIn19LCJ0aXRsZSI6eyJtdWx0aVZhbHVlZEF0dHJpYnV0ZSI6eyJrZXkiOiJ0aXRsZSIsImluZmVyZW5jZVR5cGUiOiJUSVRMRSIsInZhbHVlcyI6WyJUb3AgTWlycm9ybGVzcyBDYW1lcmFzIl0sInZhbHVlVHlwZSI6Ik1VTFRJX1ZBTFVFRCJ9fSwiaGVyb1BpZCI6eyJzaW5nbGVWYWx1ZUF0dHJpYnV0ZSI6eyJrZXkiOiJoZXJvUGlkIiwiaW5mZXJlbmNlVHlwZSI6IlBJRCIsInZhbHVlIjoiRExMRzJYRENGQlhWVVpUSCIsInZhbHVlVHlwZSI6IlNJTkdMRV9WQUxVRUQifX19fX0%3D&fm=neo%2Fmerchandising&iid=M_6412d730-d136-4ce8-b37d-622f64bef1fa_3.Q5LU1U8PHMK6&ppt=TravelLandingPage&ppn=flights&ssid=709mqdpy4g0000001685187187292&otracker=hp_omu_Best%2Bof%2BElectronics_1_3.dealCard.OMU_Q5LU1U8PHMK6_3&otracker1=hp_omu_PINNED_neo%2Fmerchandising_Best%2Bof%2BElectronics_NA_dealCard_cc_1_NA_view-all_3&cid=Q5LU1U8PHMK6&p%5B%5D=facets.rating%255B%255D%3D3%25E2%2598%2585%2B%2526%2Babove&p%5B%5D=facets.rating%255B%255D%3D2%25E2%2598%2585%2B%2526%2Babove&p%5B%5D=facets.rating%255B%255D%3D1%25E2%2598%2585%2B%2526%2Babove&p%5B%5D=facets.type%255B%255D%3DMirrorless

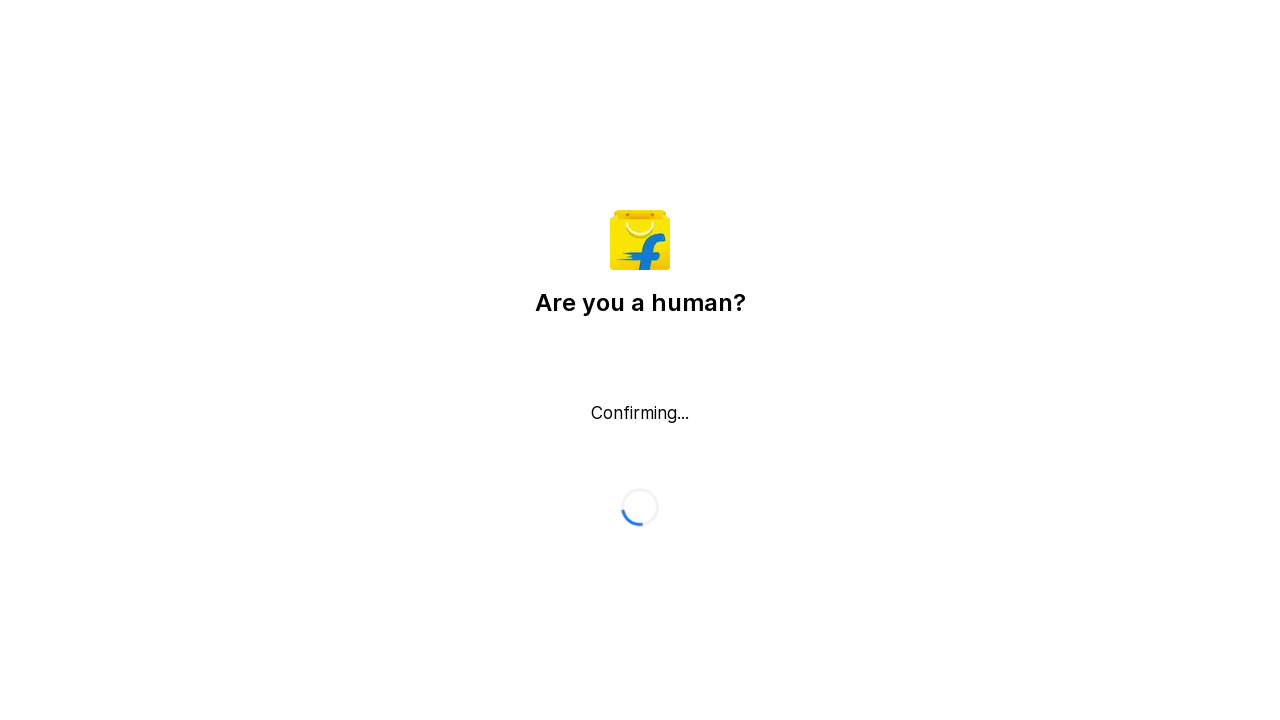

Waited for page to reach networkidle state
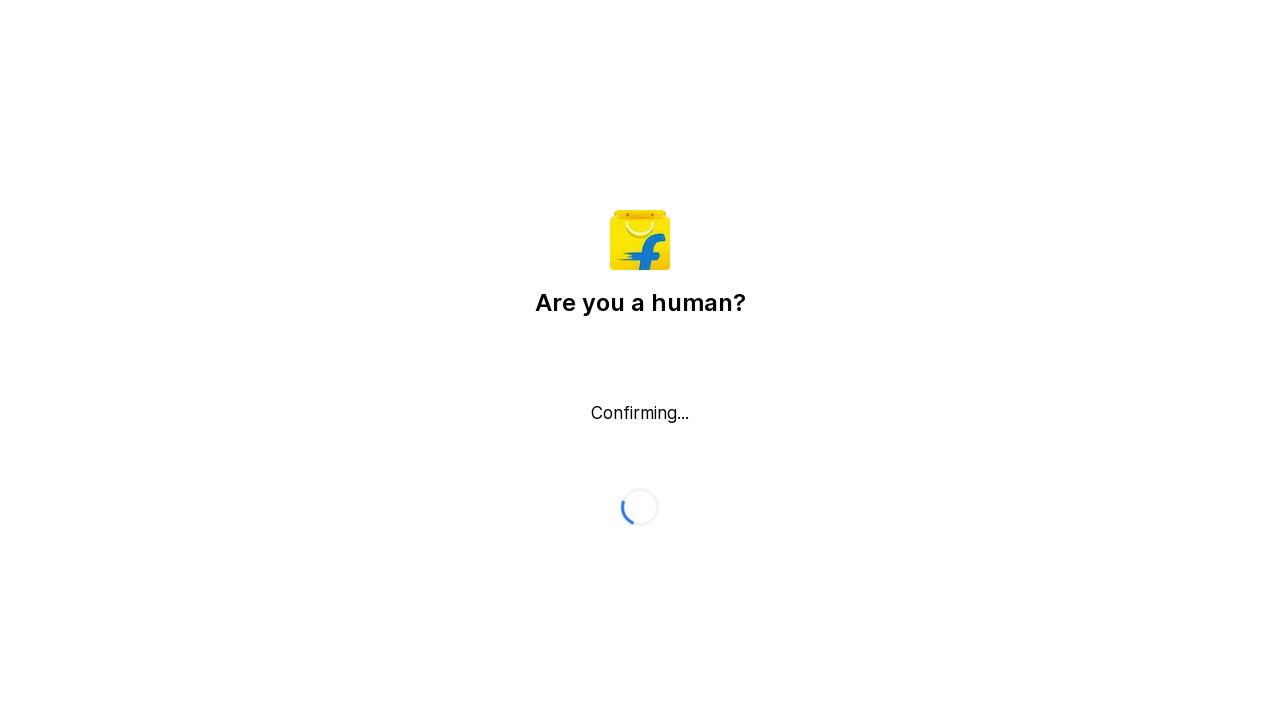

Located all elements within the container div with class '_2d0we9'
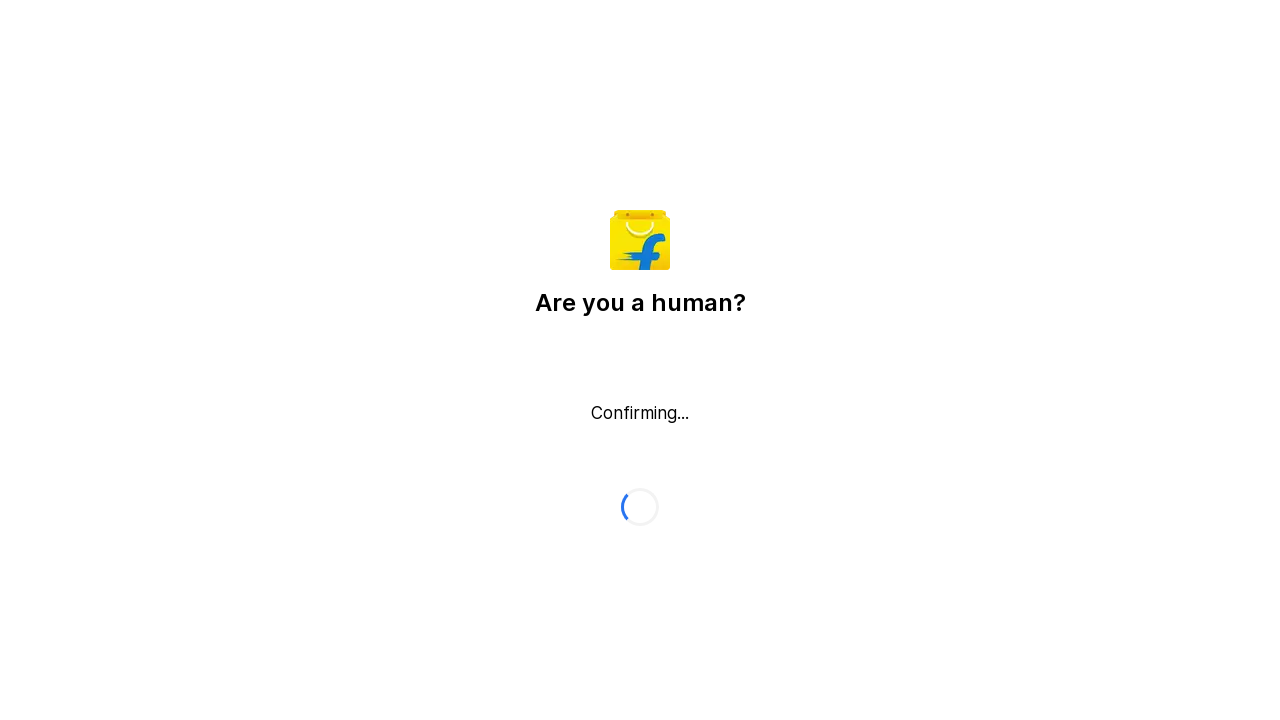

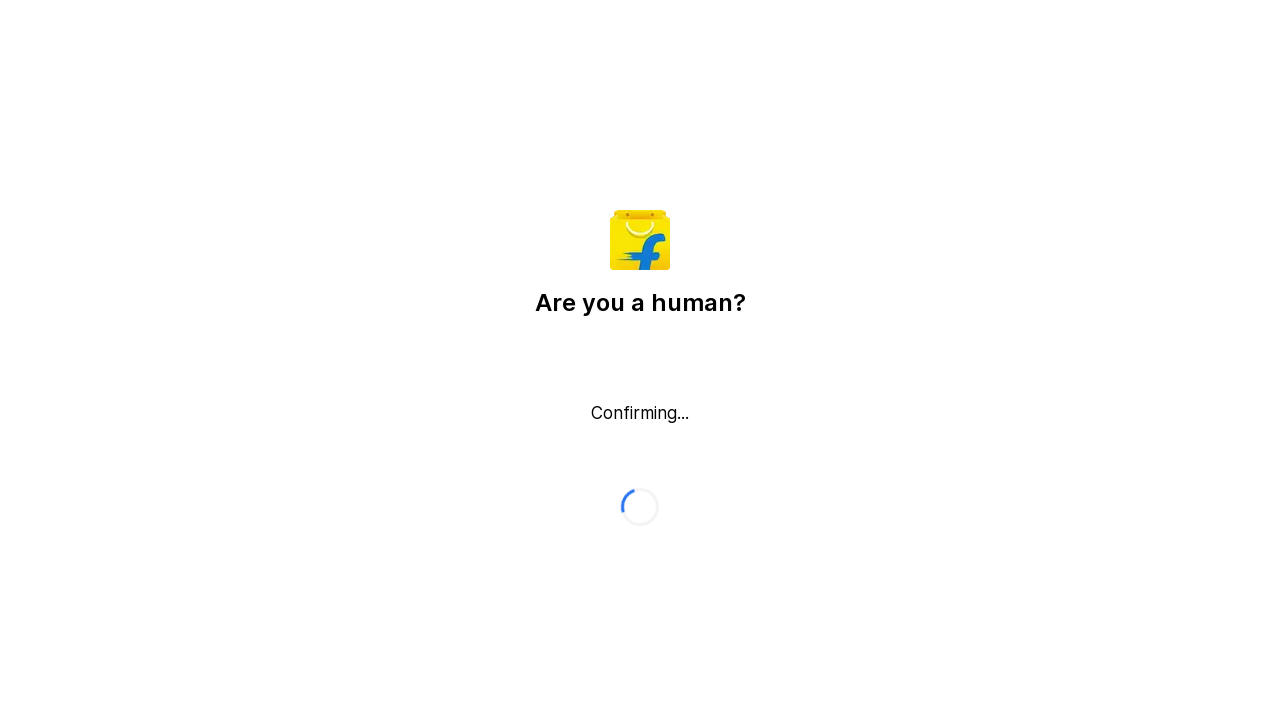